Tests iframe handling by navigating to a frames demo page, clicking through to the iframes section, switching to an iframe, and filling a username field inside the iframe.

Starting URL: https://demoapps.qspiders.com/ui?scenario=1

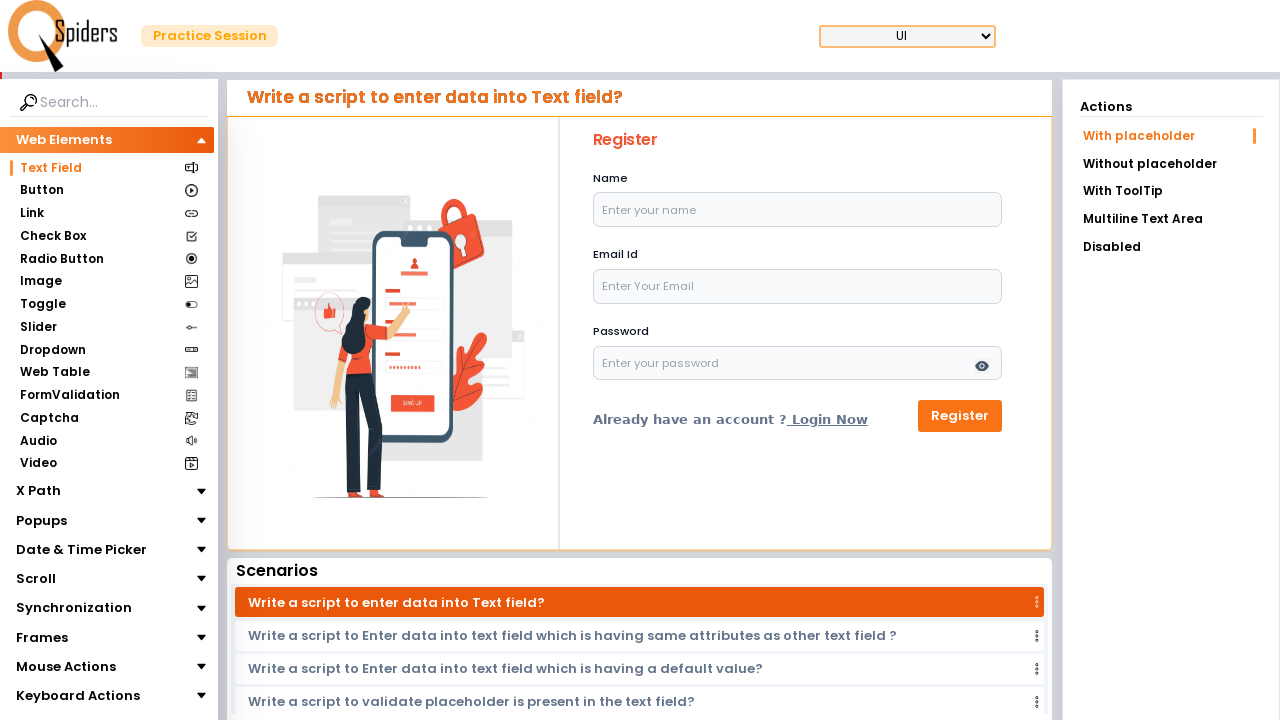

Clicked on Frames section at (42, 637) on xpath=//section[.='Frames']
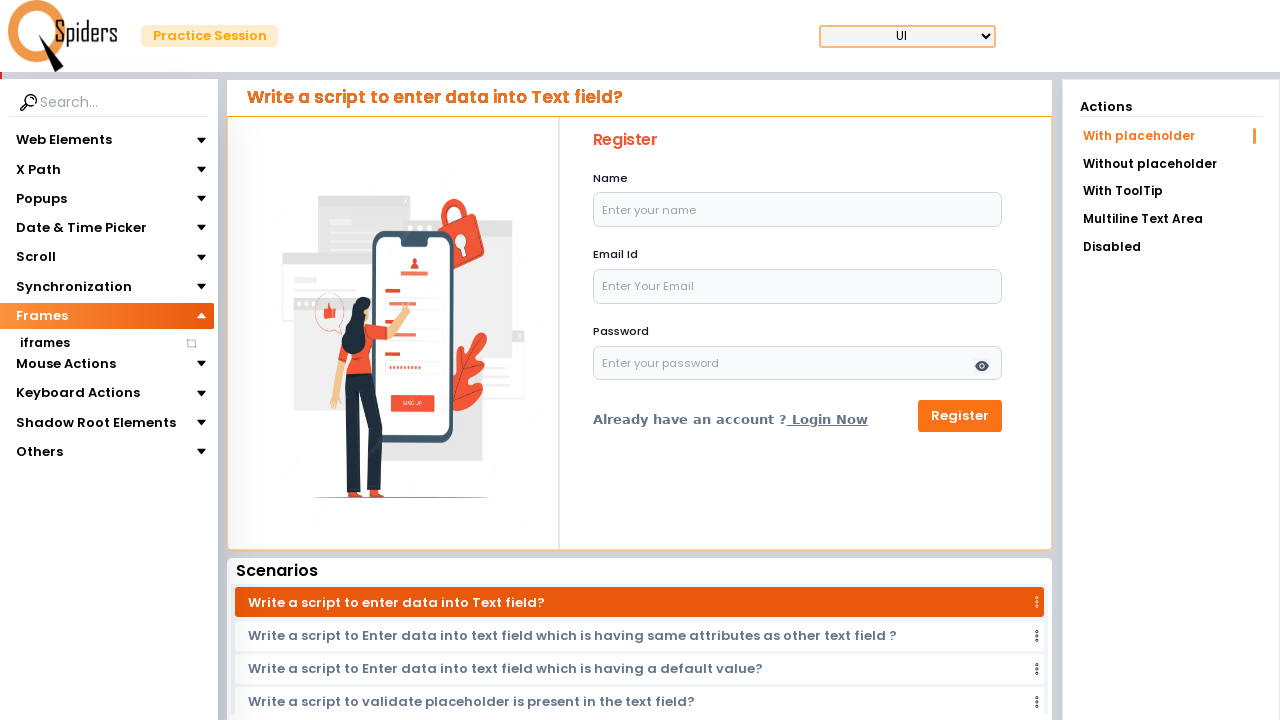

Clicked on iframes subsection at (44, 343) on xpath=//section[.='iframes']
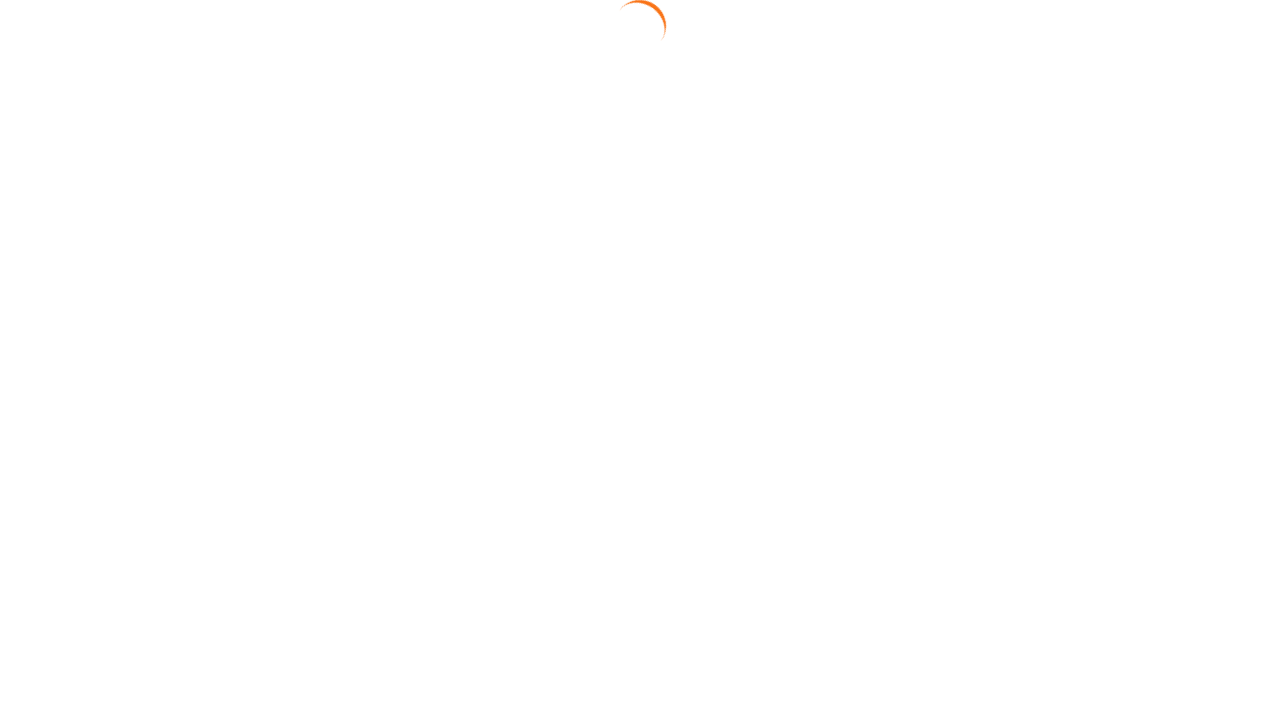

Waited for iframe to load
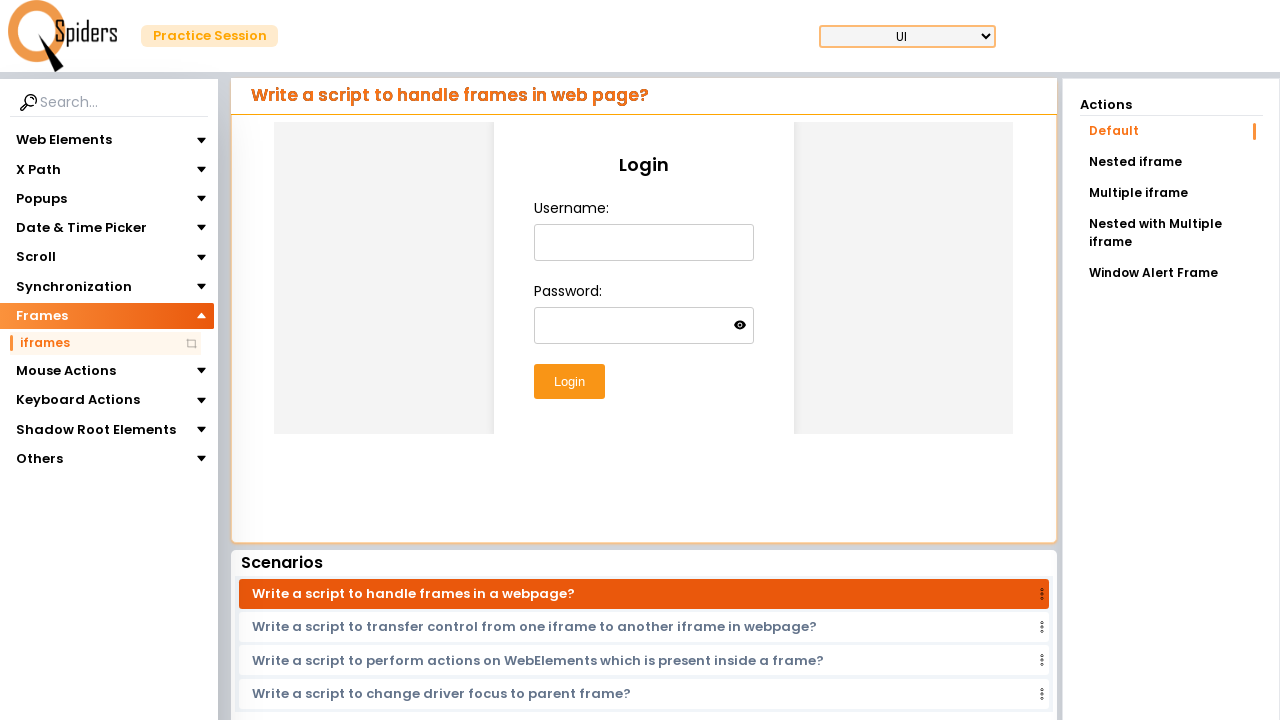

Located first iframe
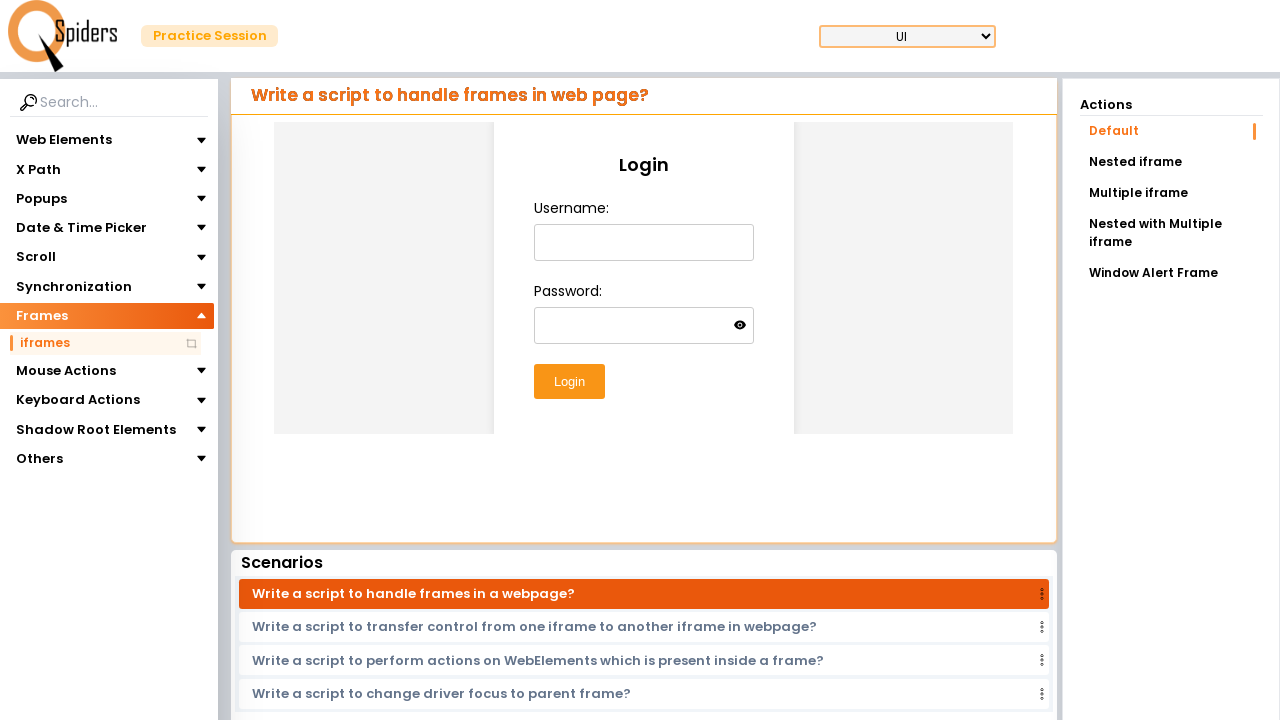

Filled username field in iframe with 'testuser_7294@example.com' on iframe >> nth=0 >> internal:control=enter-frame >> #username
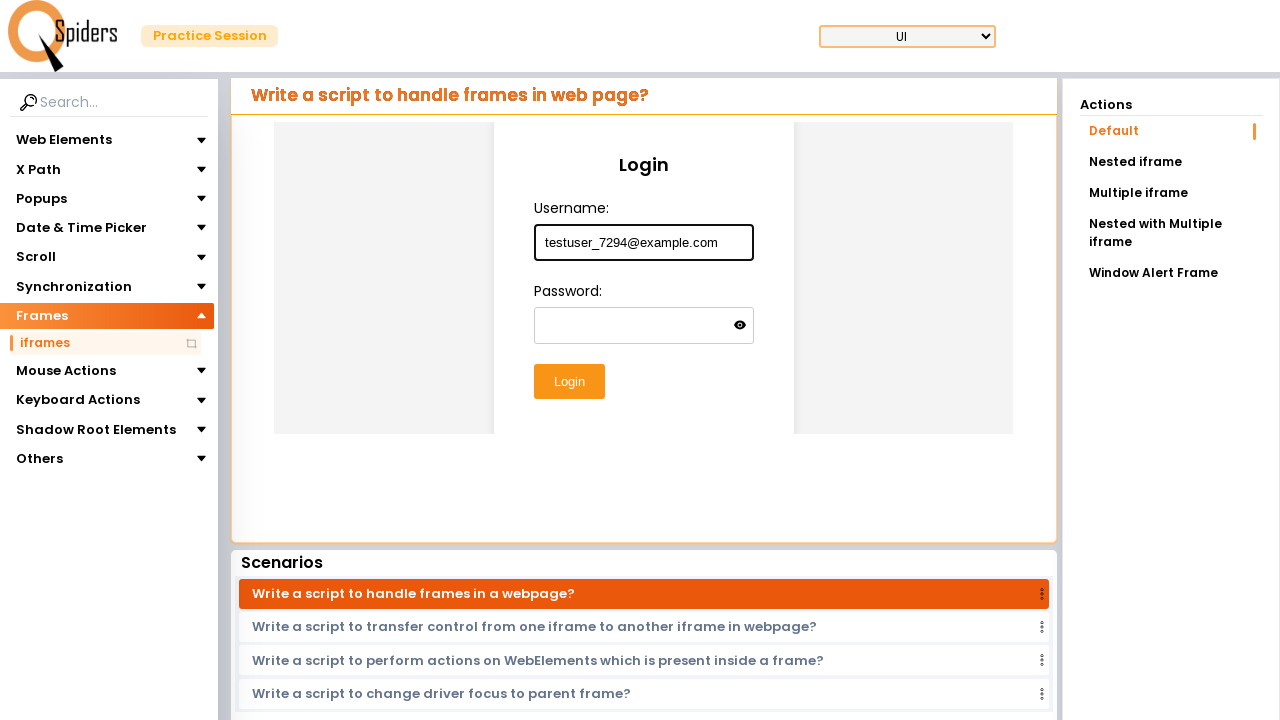

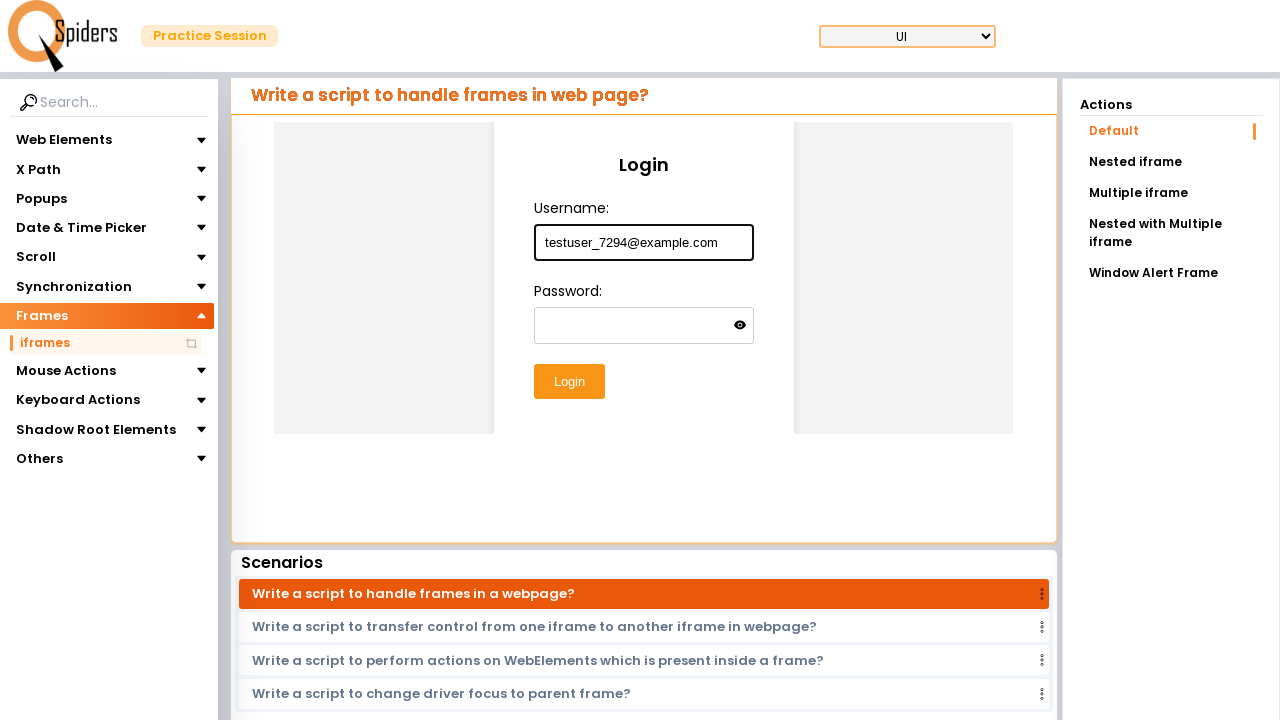